Tests autocomplete dropdown functionality by typing partial text and navigating through suggestions using keyboard arrows

Starting URL: https://rahulshettyacademy.com/AutomationPractice/

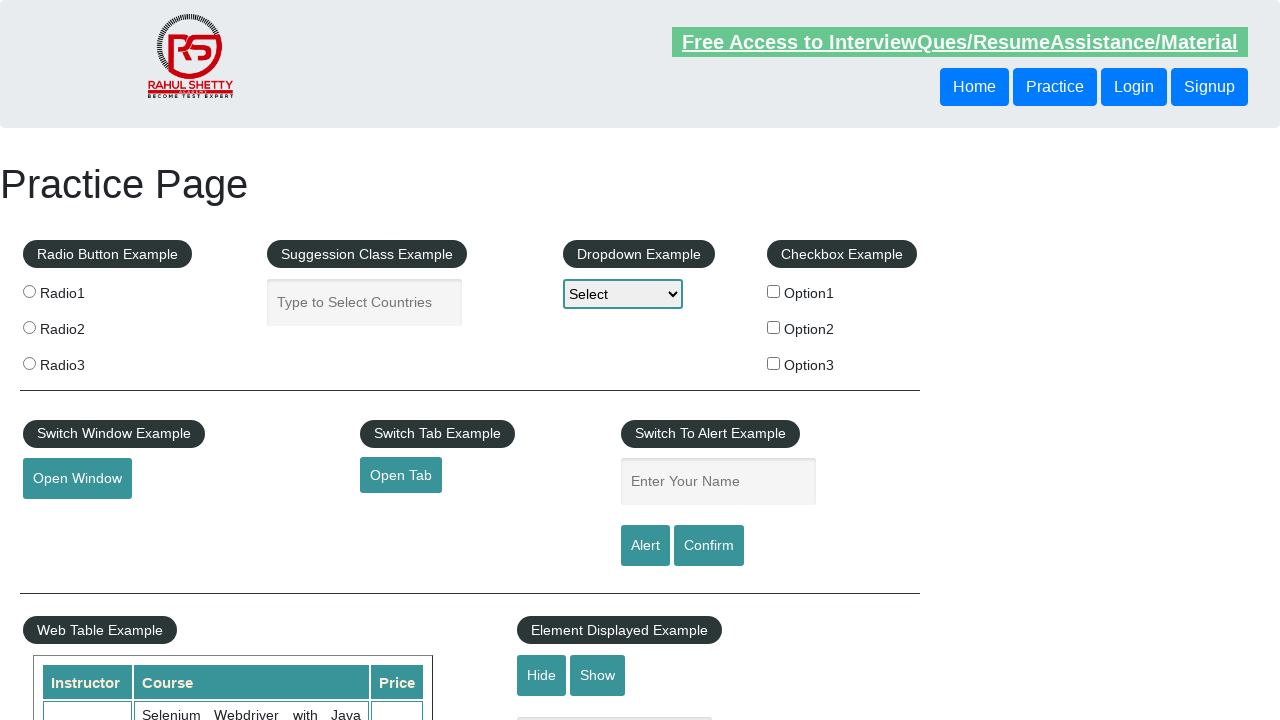

Filled autocomplete field with 'bri' on #autocomplete
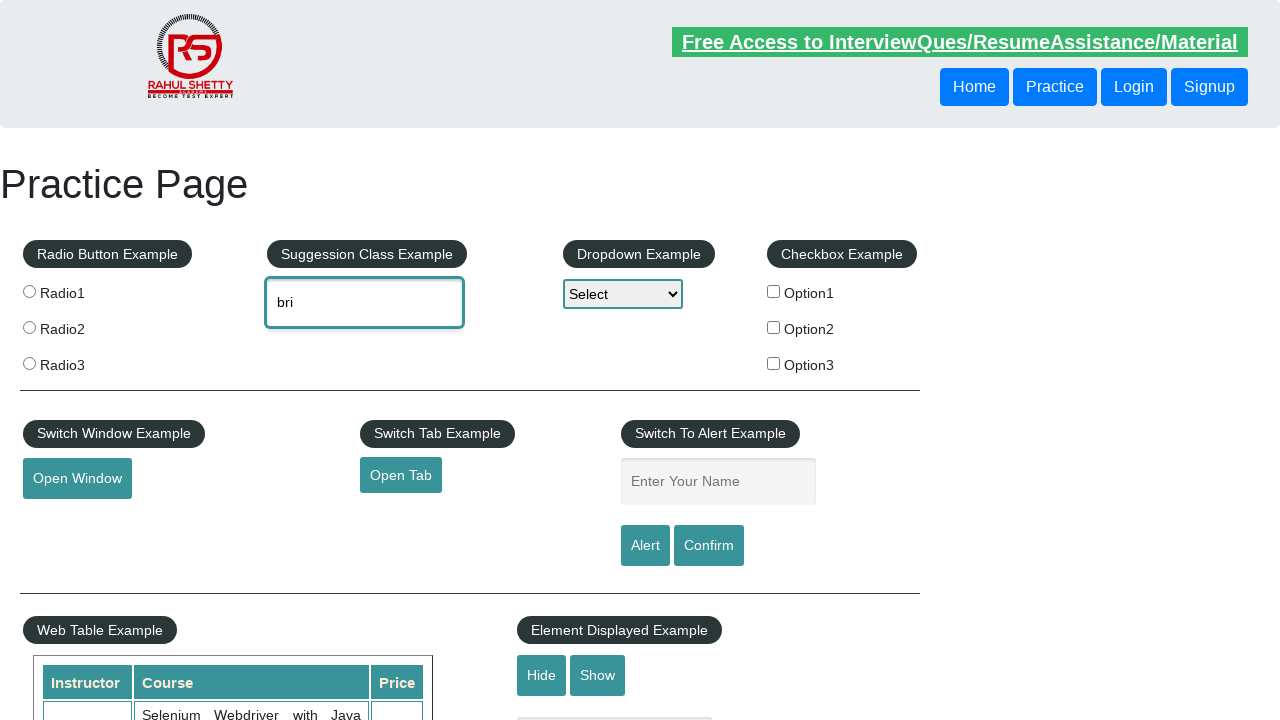

Autocomplete field is visible and ready
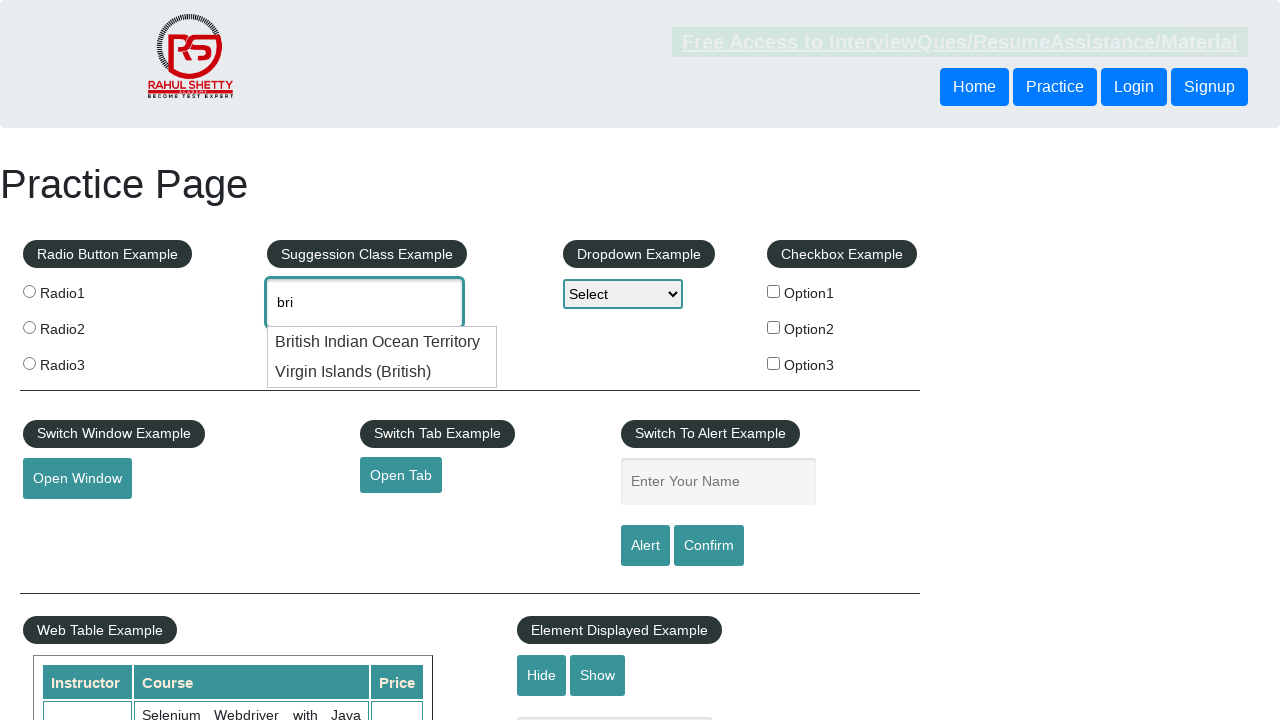

Pressed ArrowDown key to navigate to next suggestion
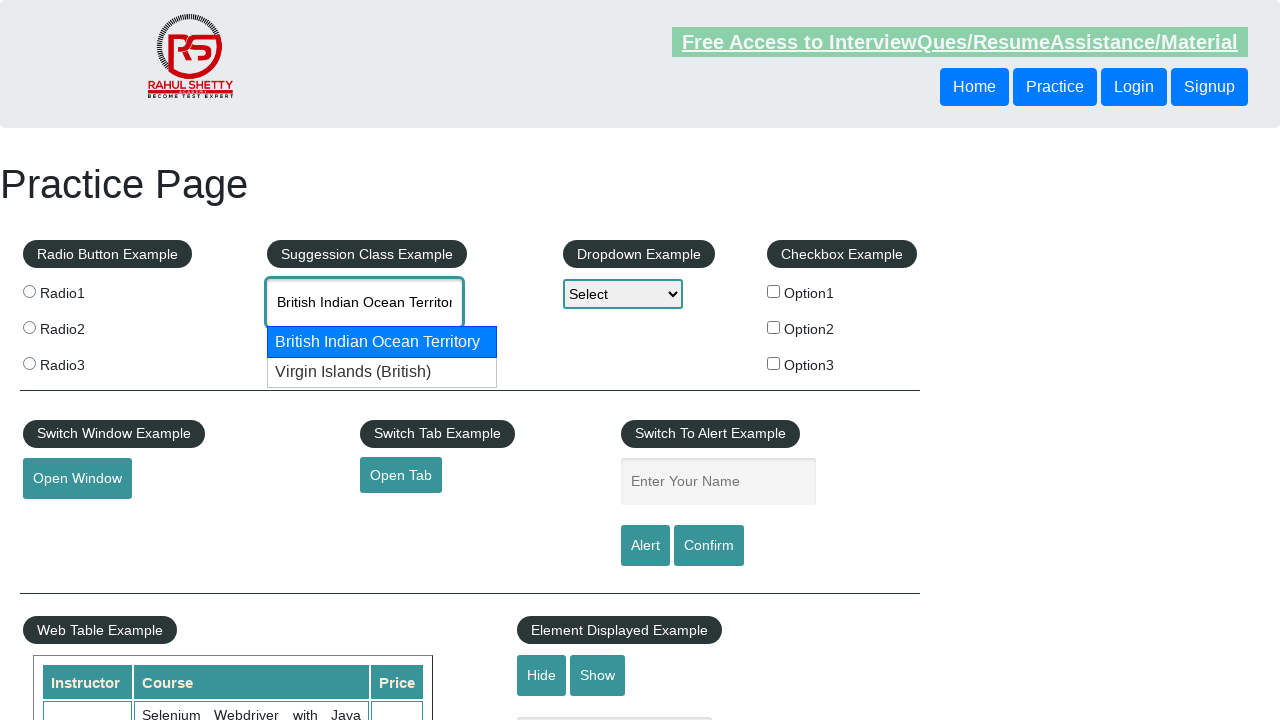

Pressed ArrowDown key again to navigate to next suggestion
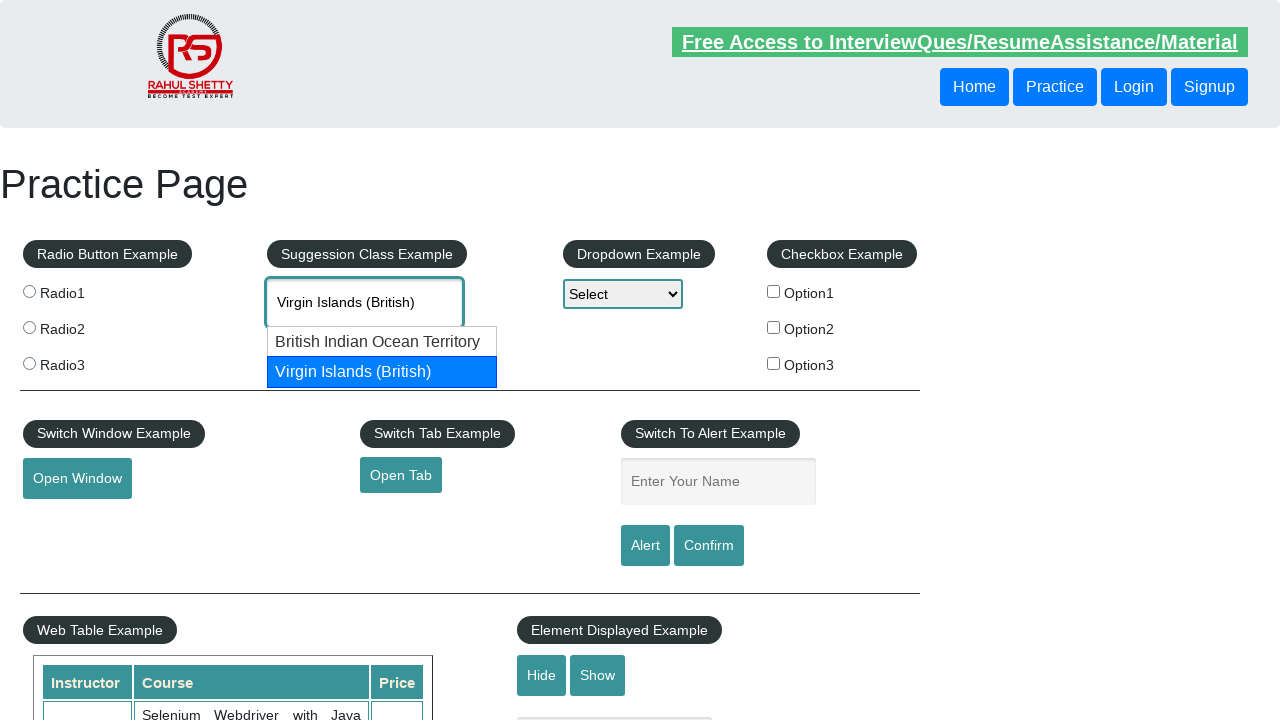

Retrieved selected autocomplete value: None
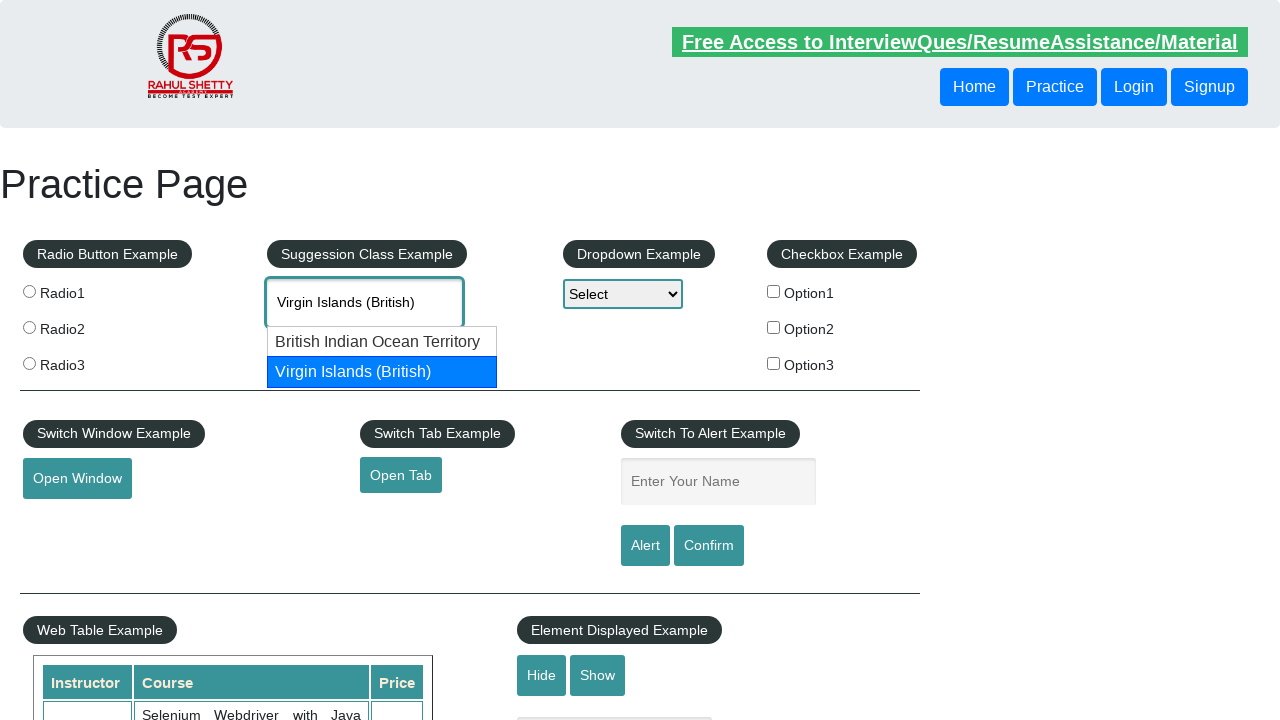

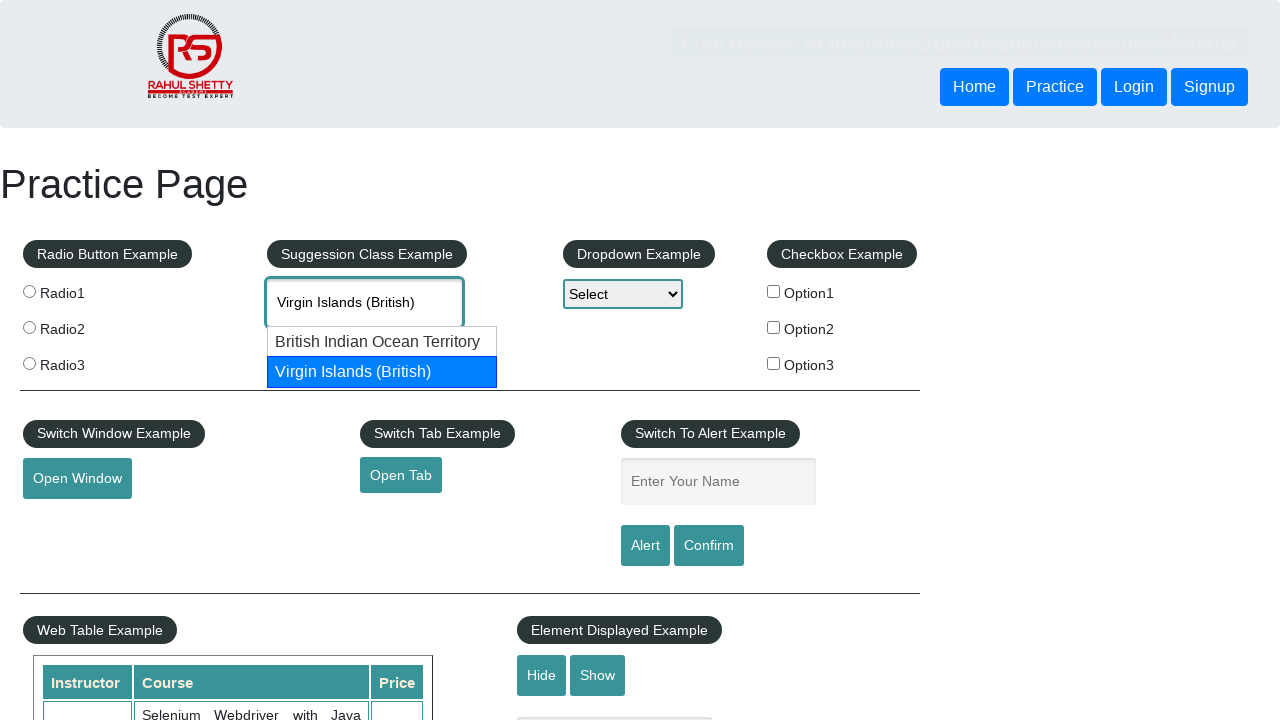